Opens the CNBC website and verifies it loads successfully by waiting for the page to be ready.

Starting URL: https://www.cnbc.com/

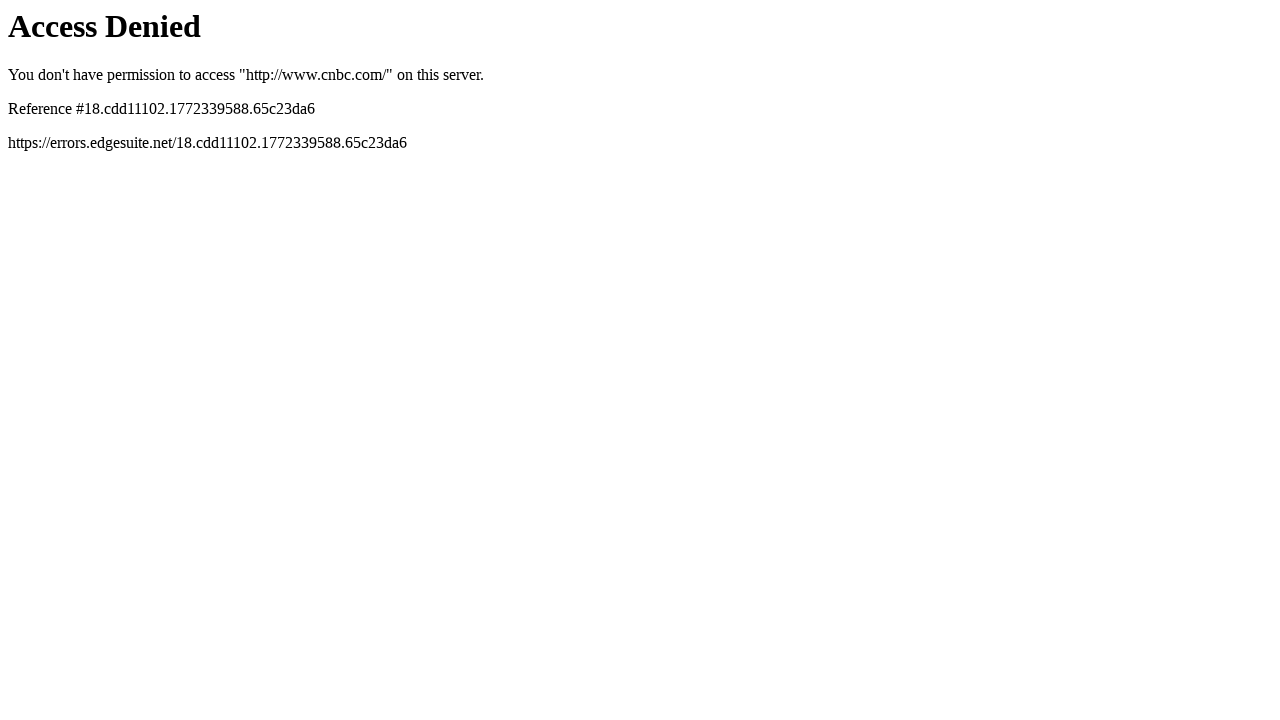

Navigated to CNBC website at https://www.cnbc.com/
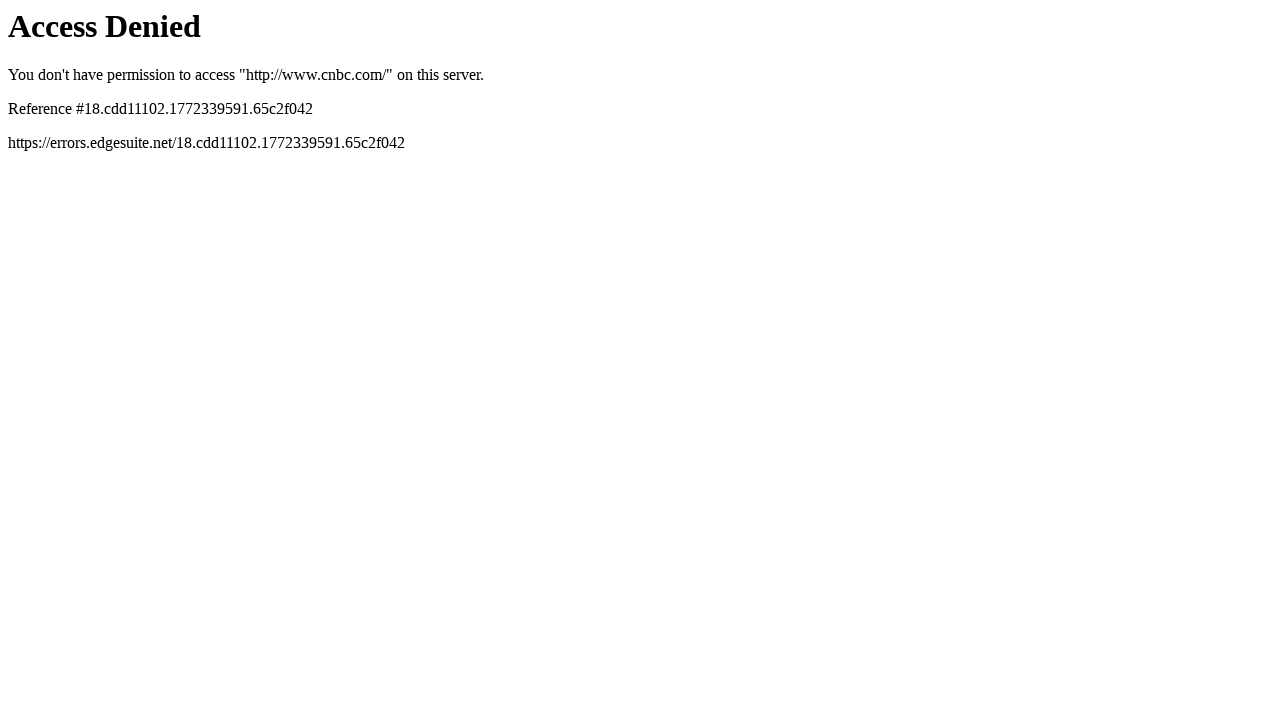

Page DOM content loaded successfully
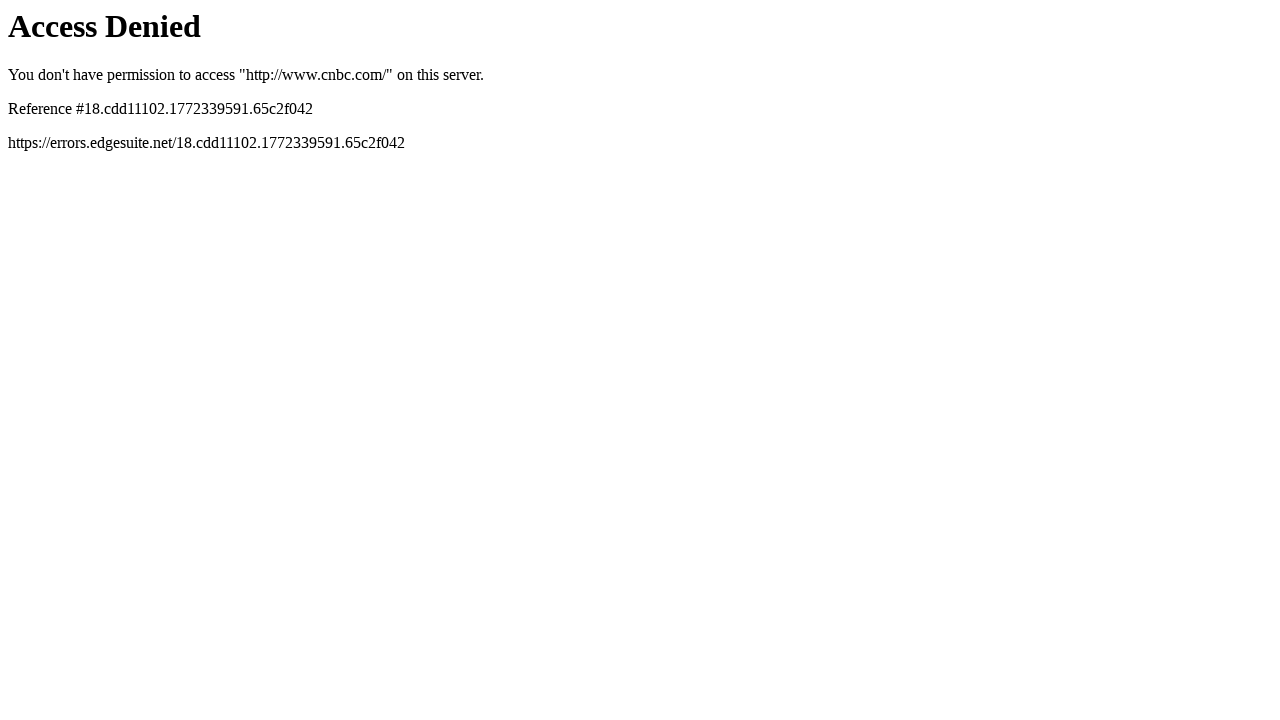

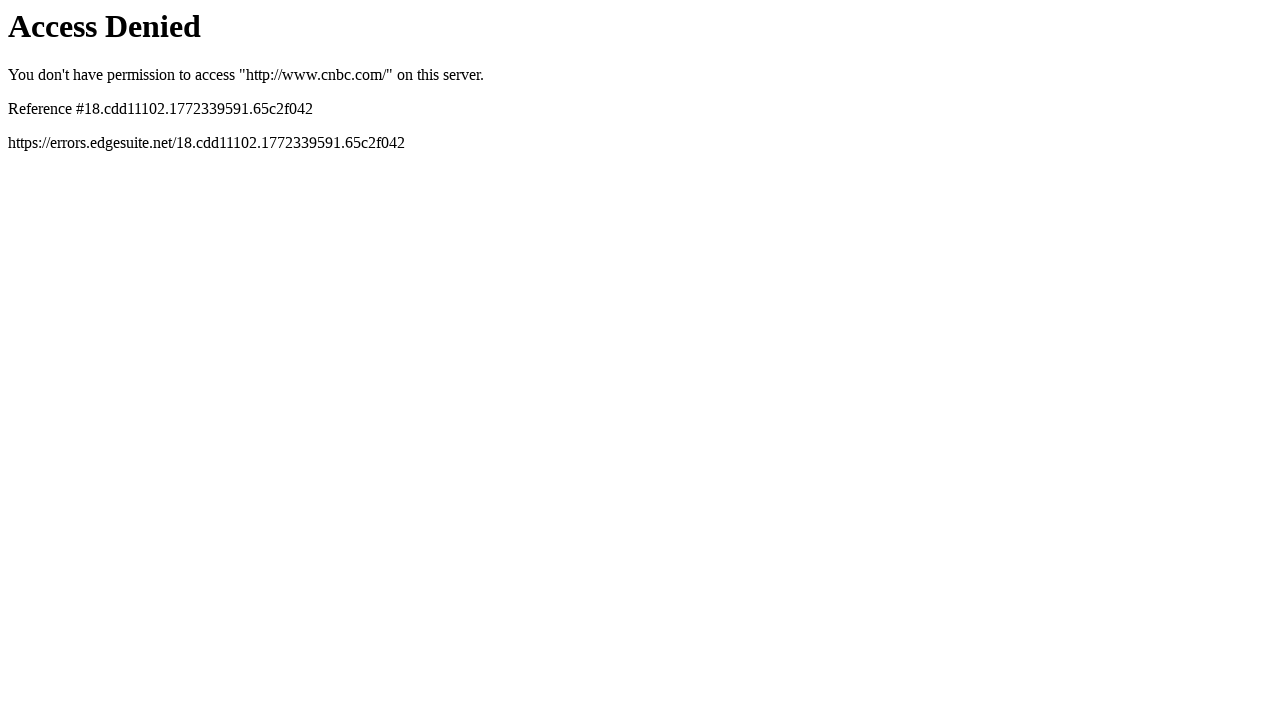